Navigates to YouTube homepage and waits for the page to load completely

Starting URL: https://youtube.com

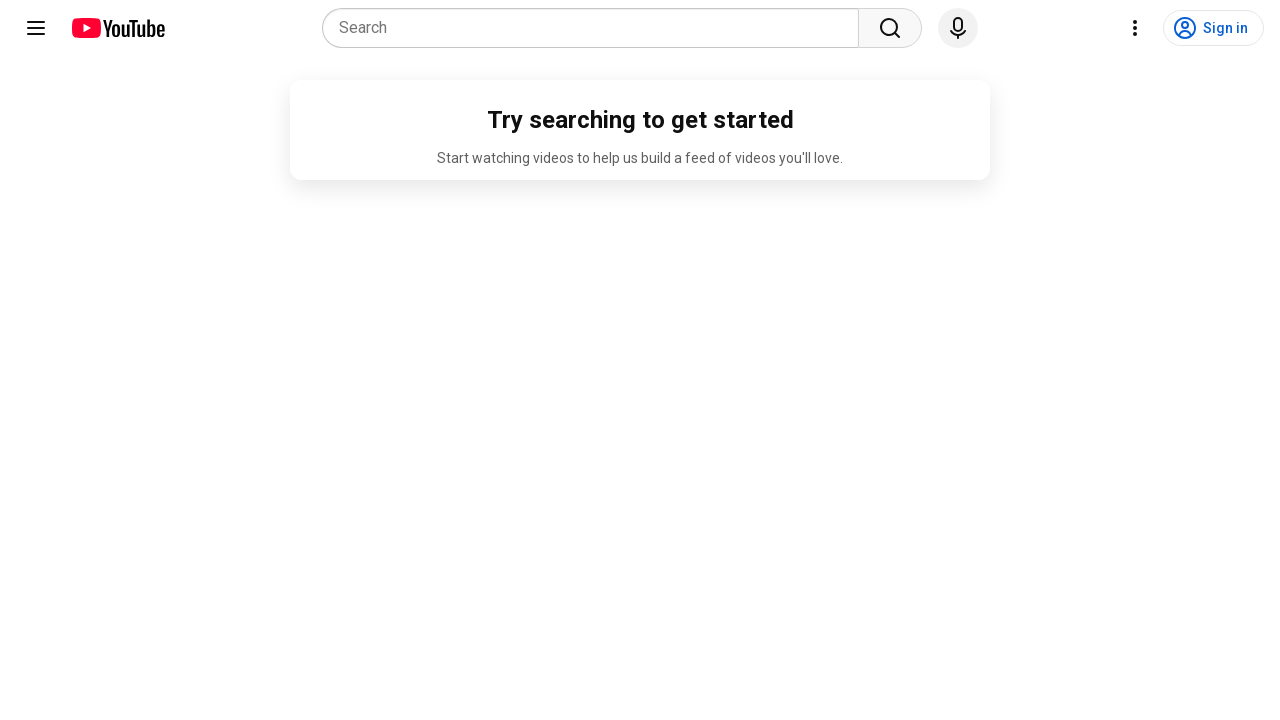

Waited 5 seconds for YouTube homepage to fully load
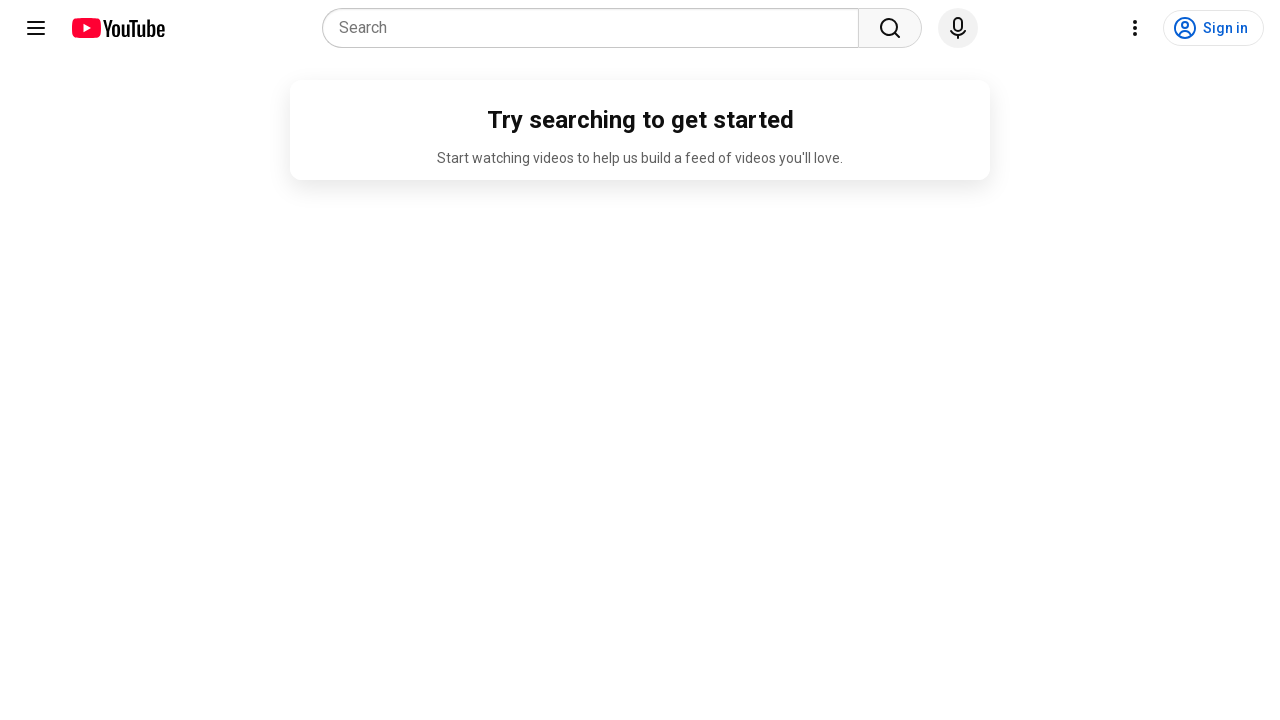

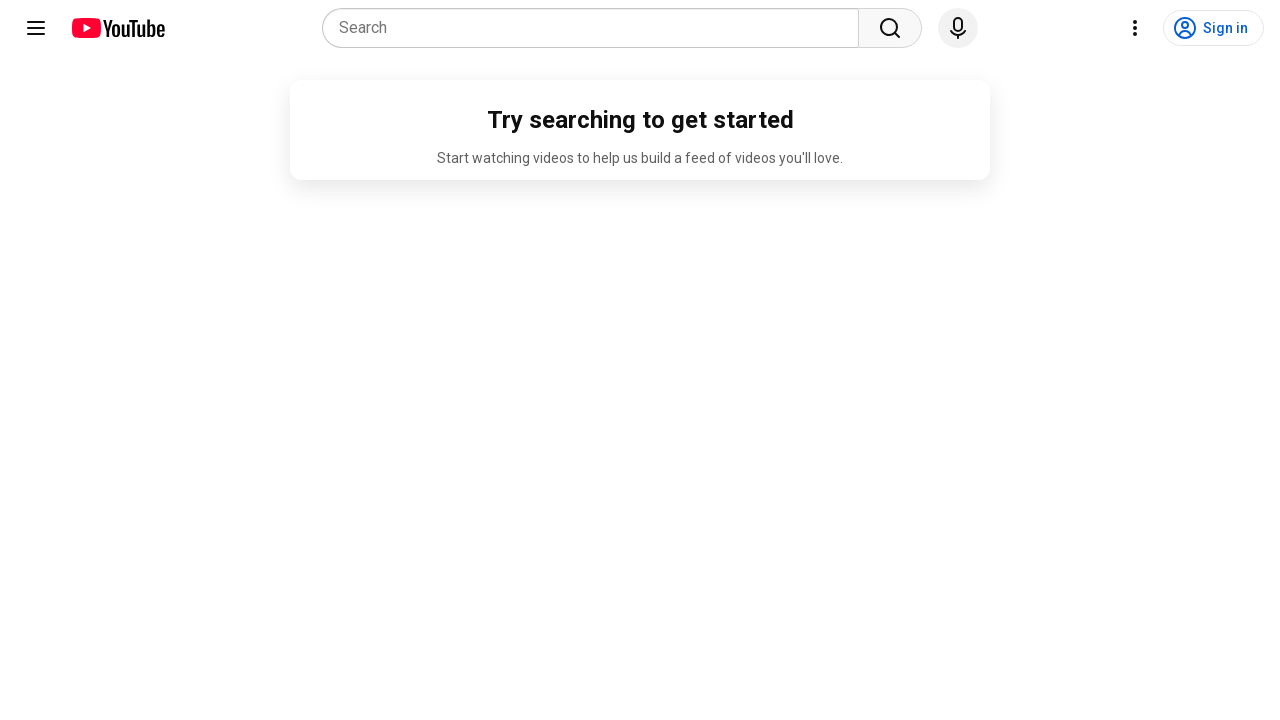